Tests a character counting tool by entering text and verifying the count of other symbols

Starting URL: https://involta.ru/tools/length-chars/

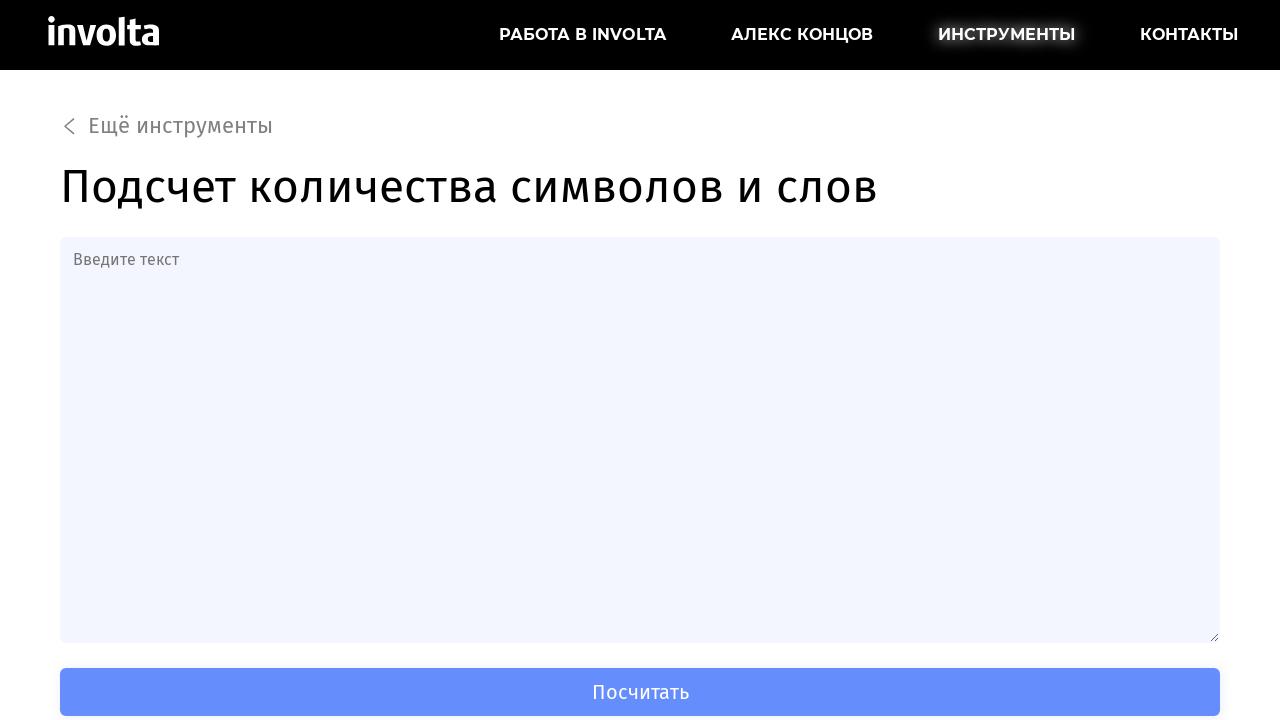

Filled input field with test text containing Russian words, English words, digits, and symbols on #input
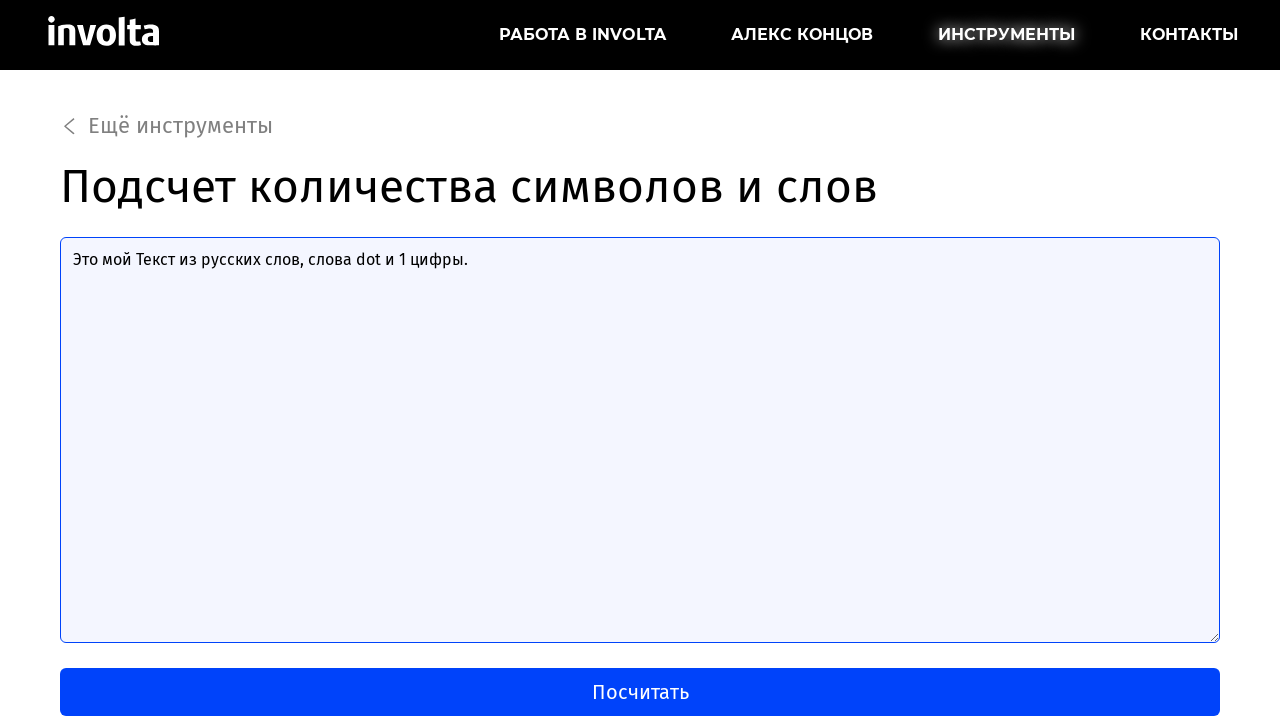

Clicked submit button to calculate character count at (640, 692) on button[type='submit']
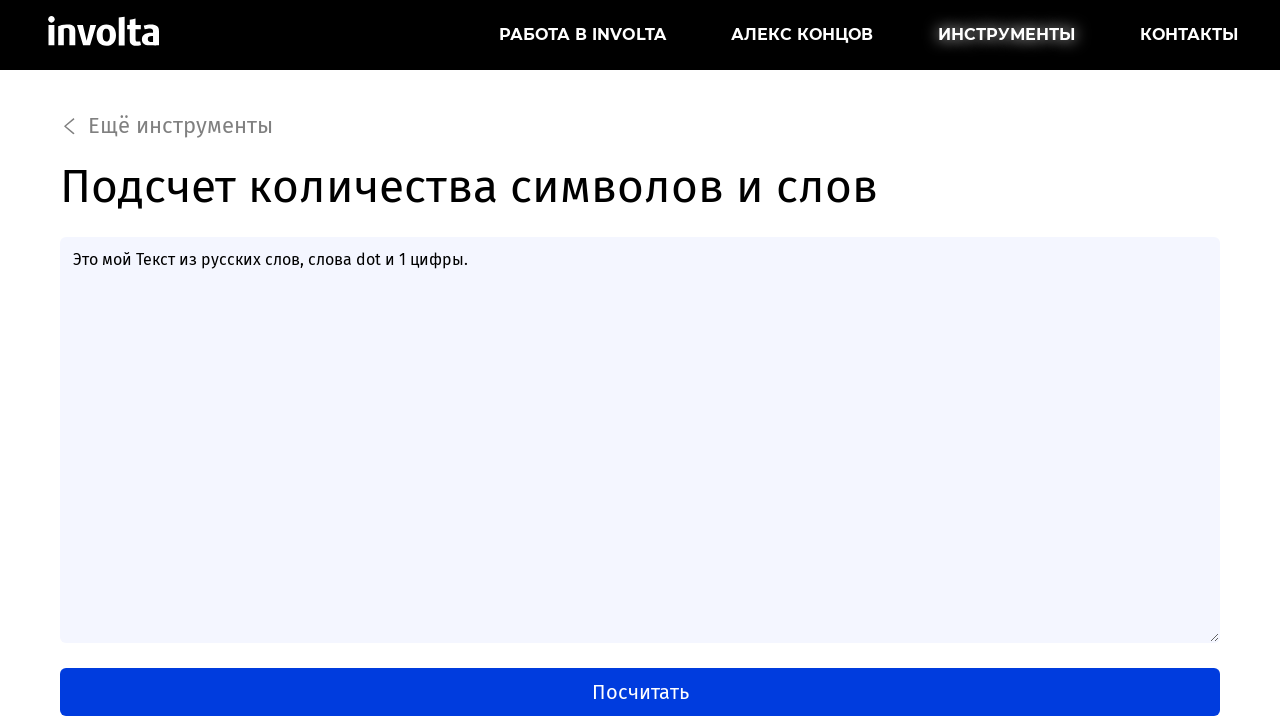

Waited for other symbols count result to load
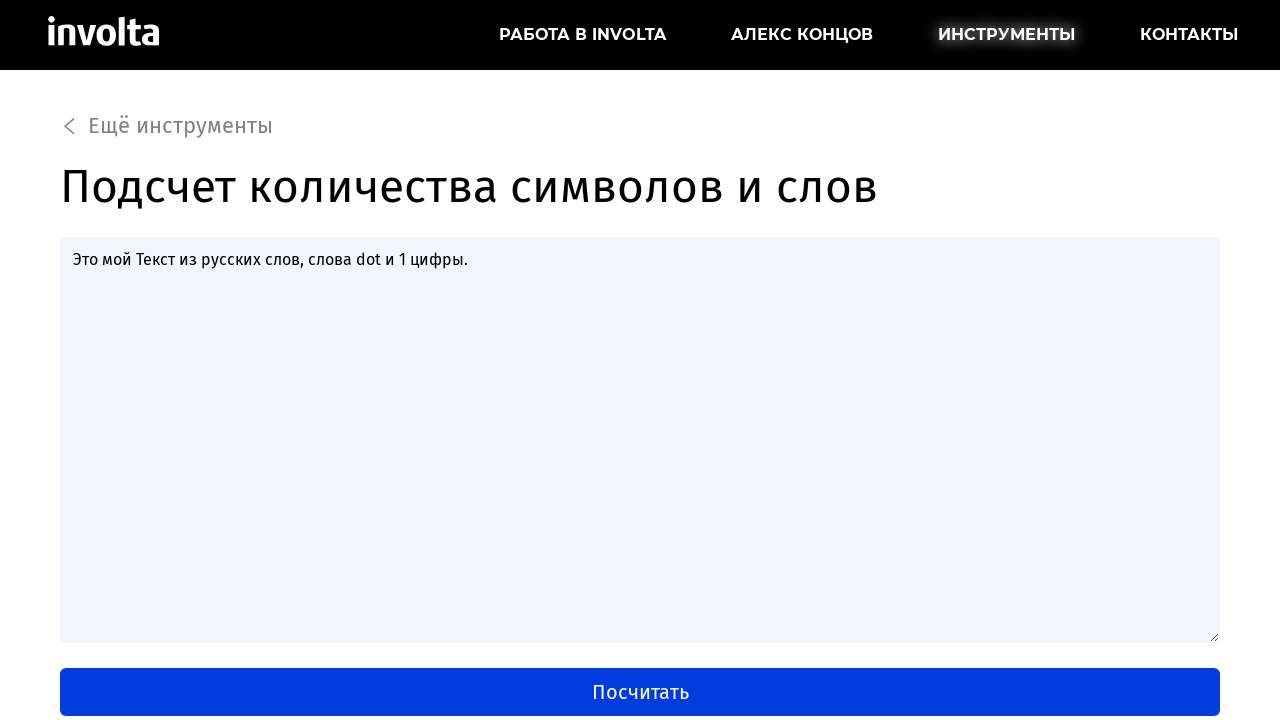

Located the other symbols count element
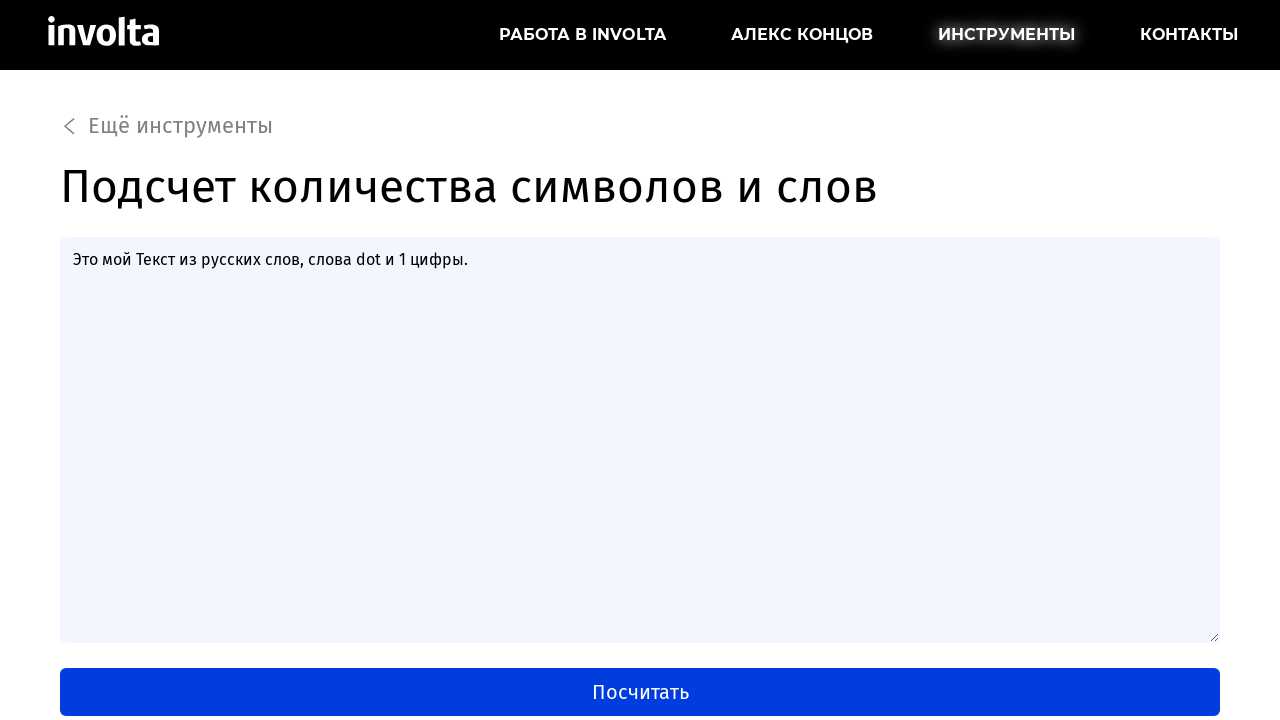

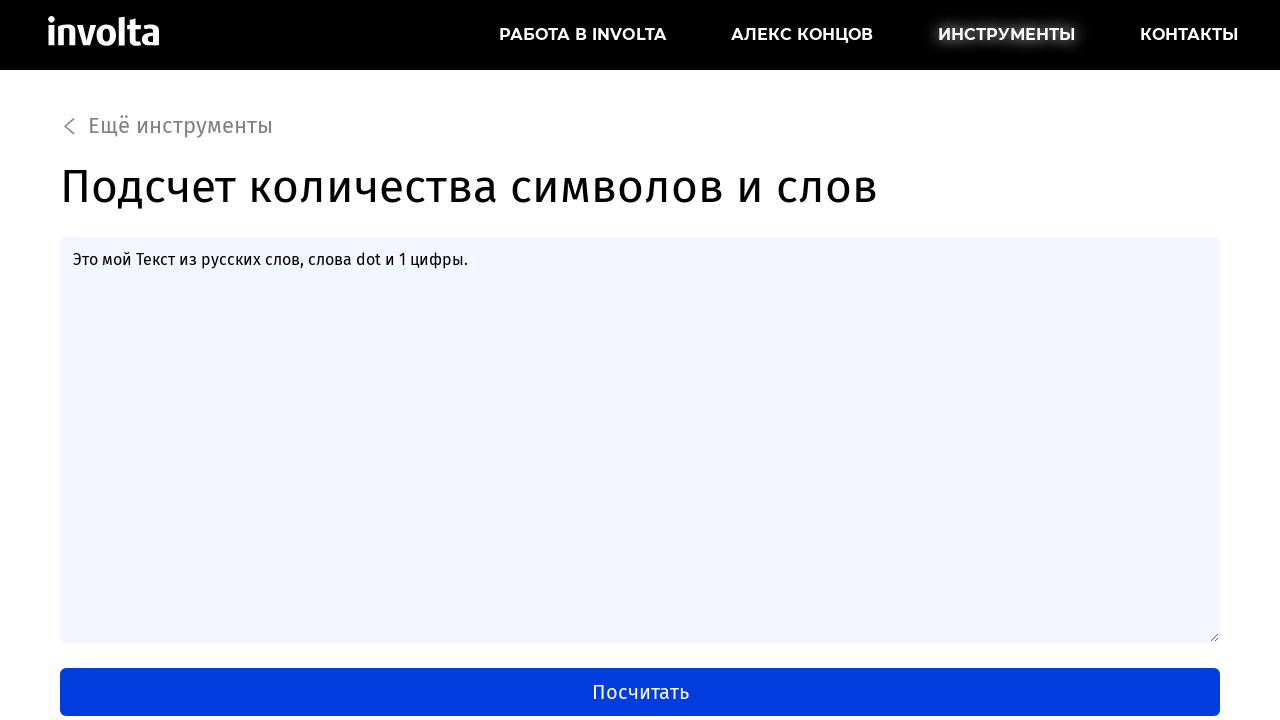